Tests website compatibility with small screen viewport

Starting URL: https://www.demoblaze.com/

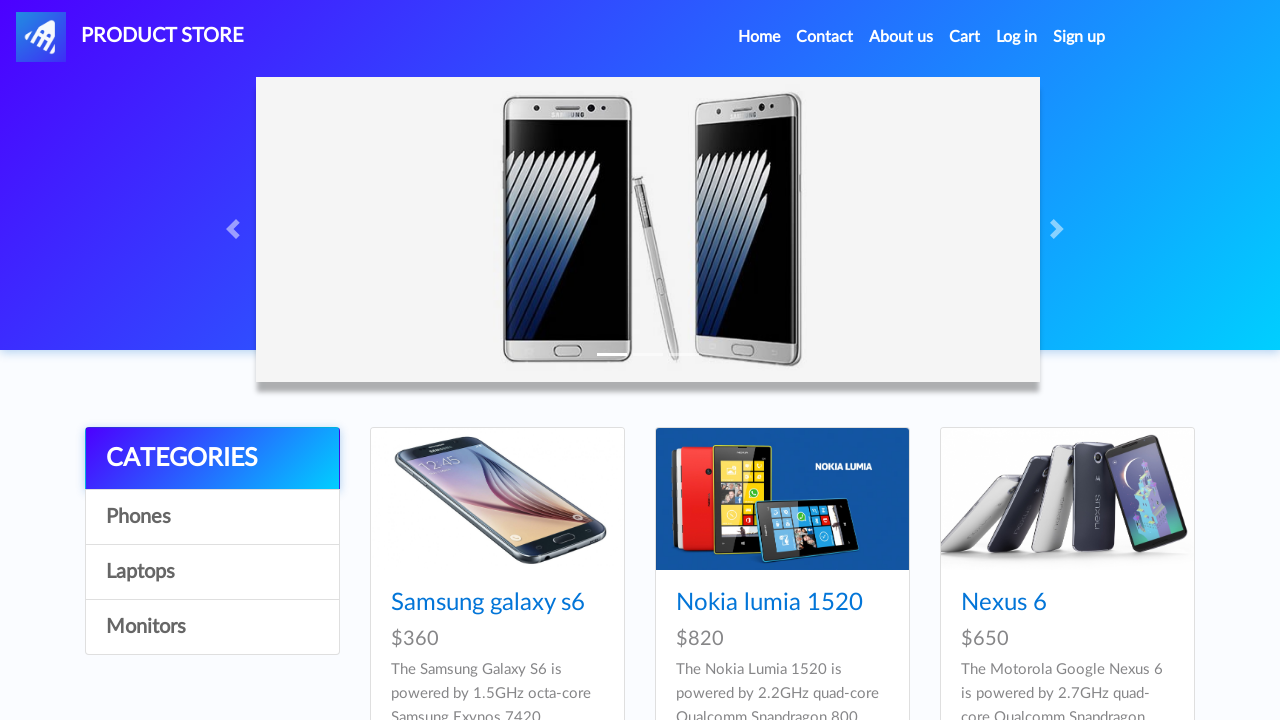

Set viewport to small screen size (375x667 - iPhone SE)
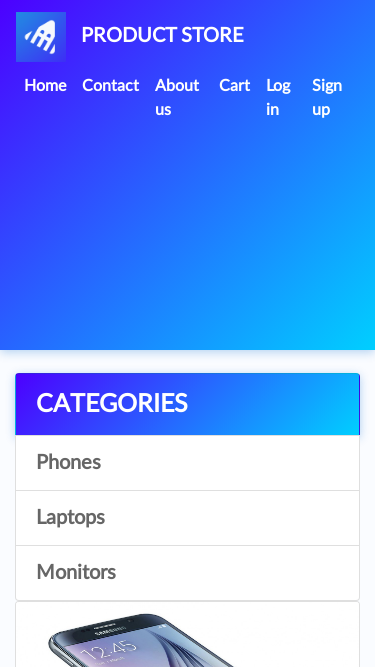

Waited for page to load completely
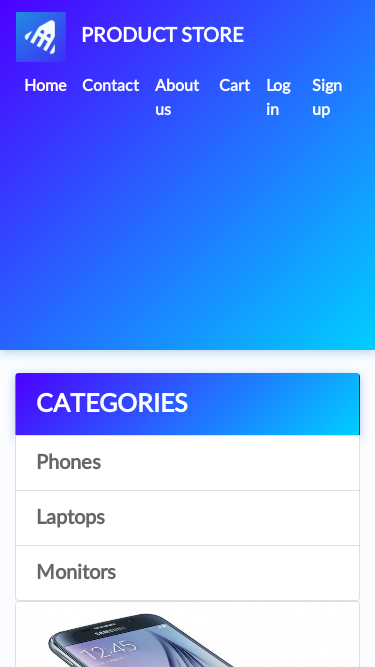

Scrolled to the right edge of the page to check horizontal overflow
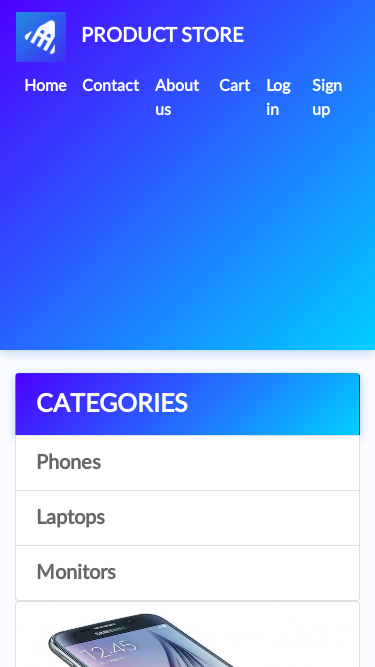

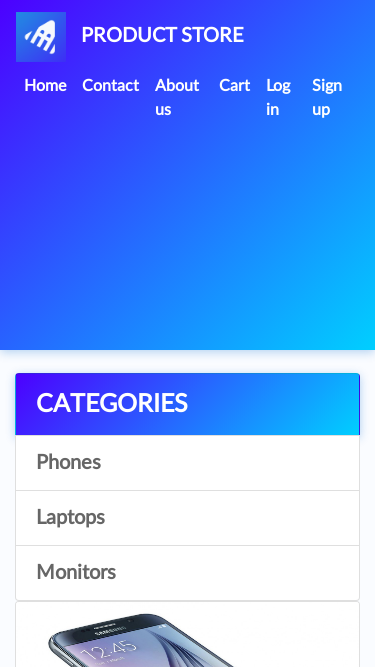